Tests dynamic loading functionality by clicking a start button and verifying that "Hello World!" text appears after the loading completes

Starting URL: https://automationfc.github.io/dynamic-loading/

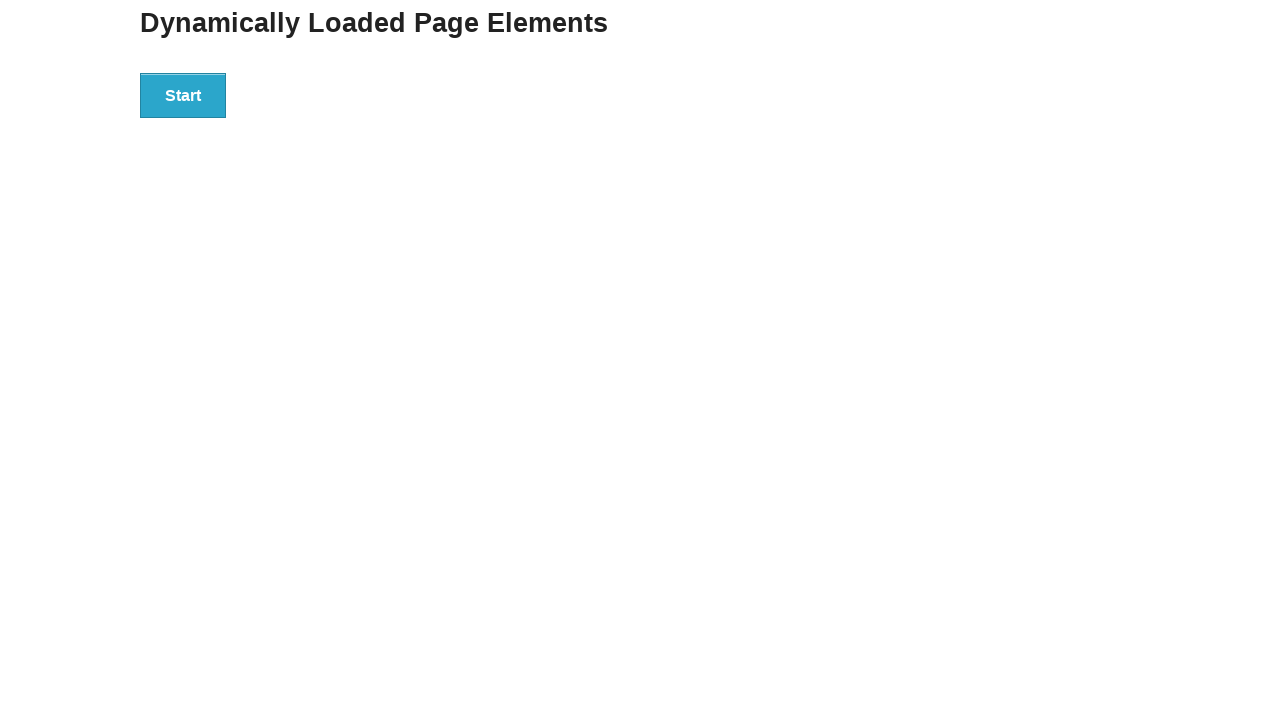

Clicked start button to trigger dynamic loading at (183, 95) on div#start > button
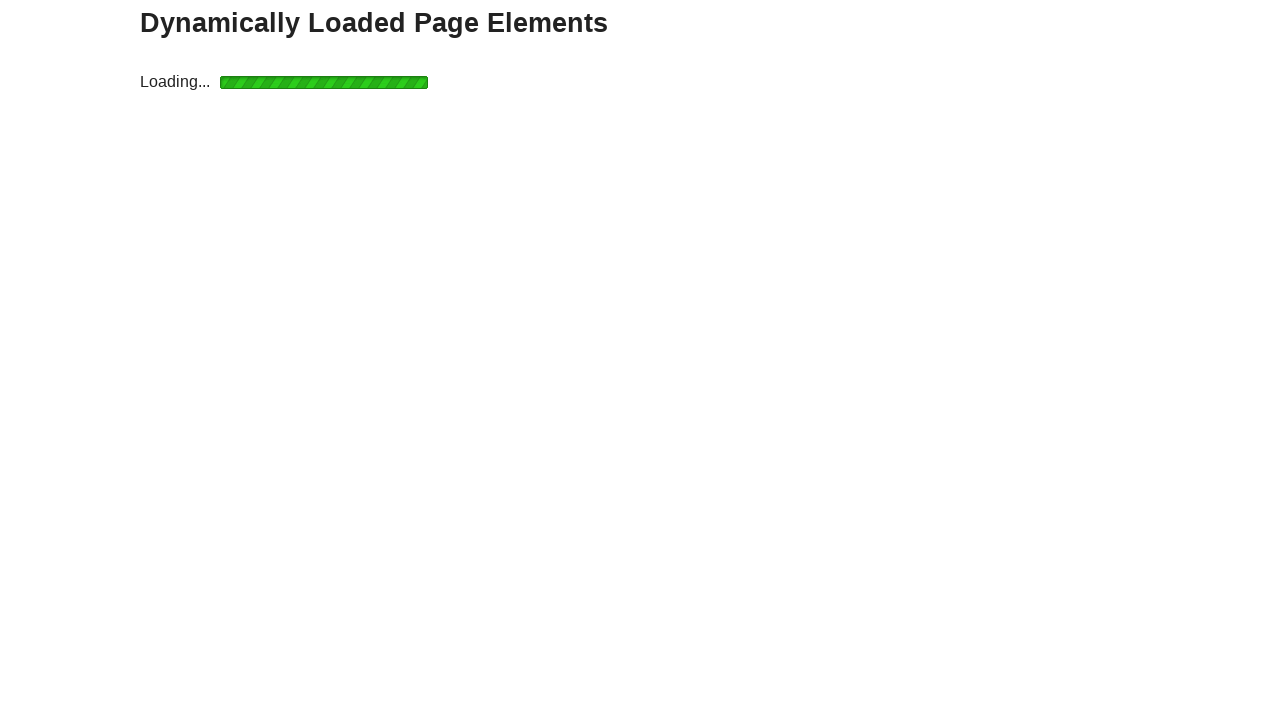

Waited for finish element with h4 heading to appear after loading completes
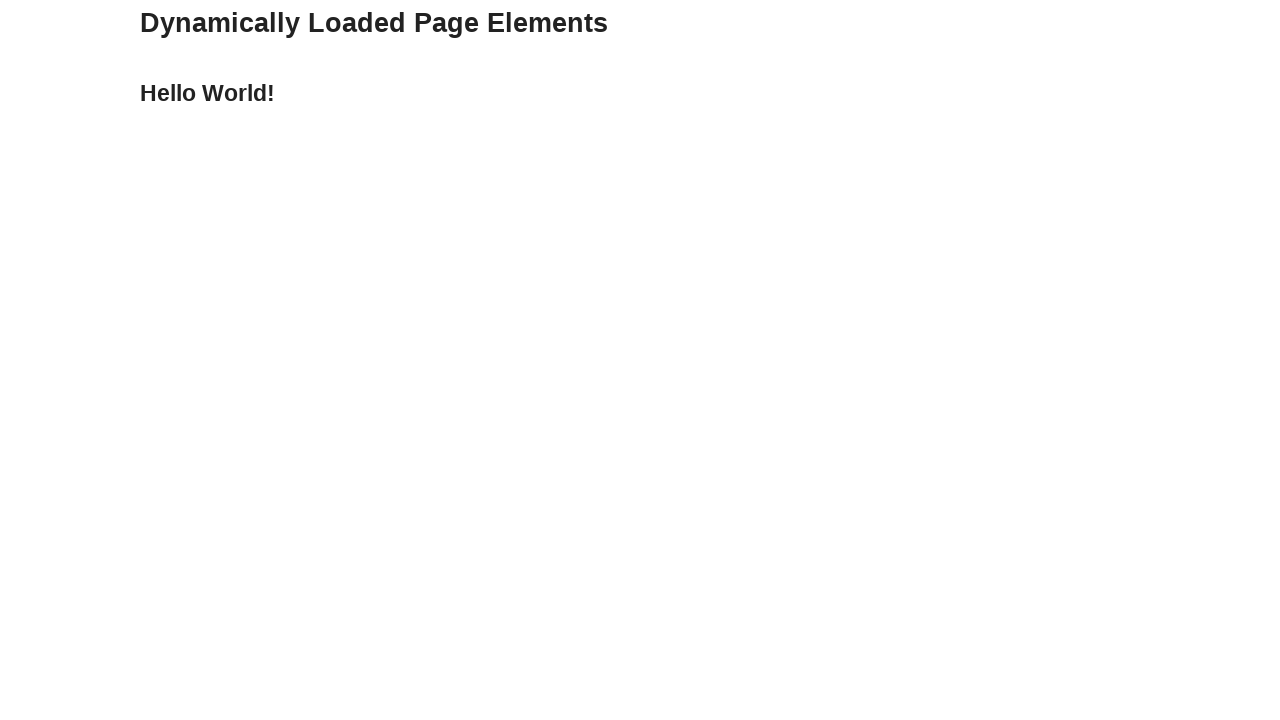

Verified that 'Hello World!' text appears in the finish element
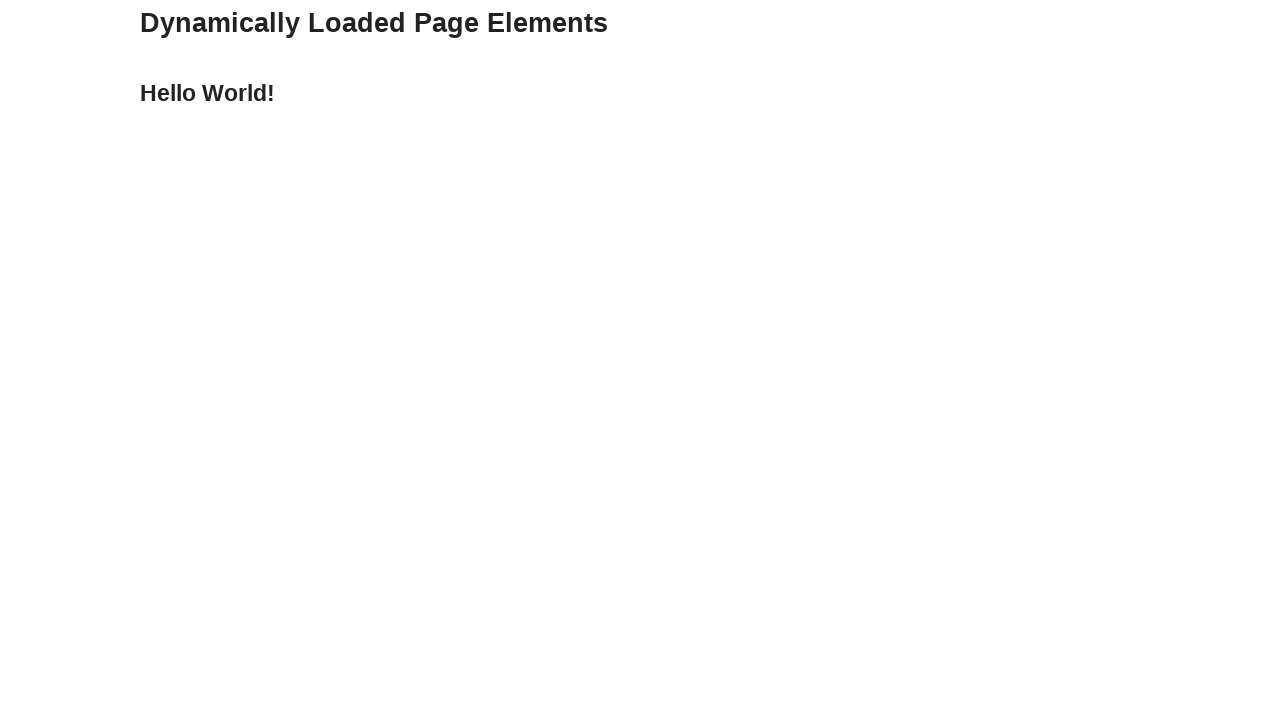

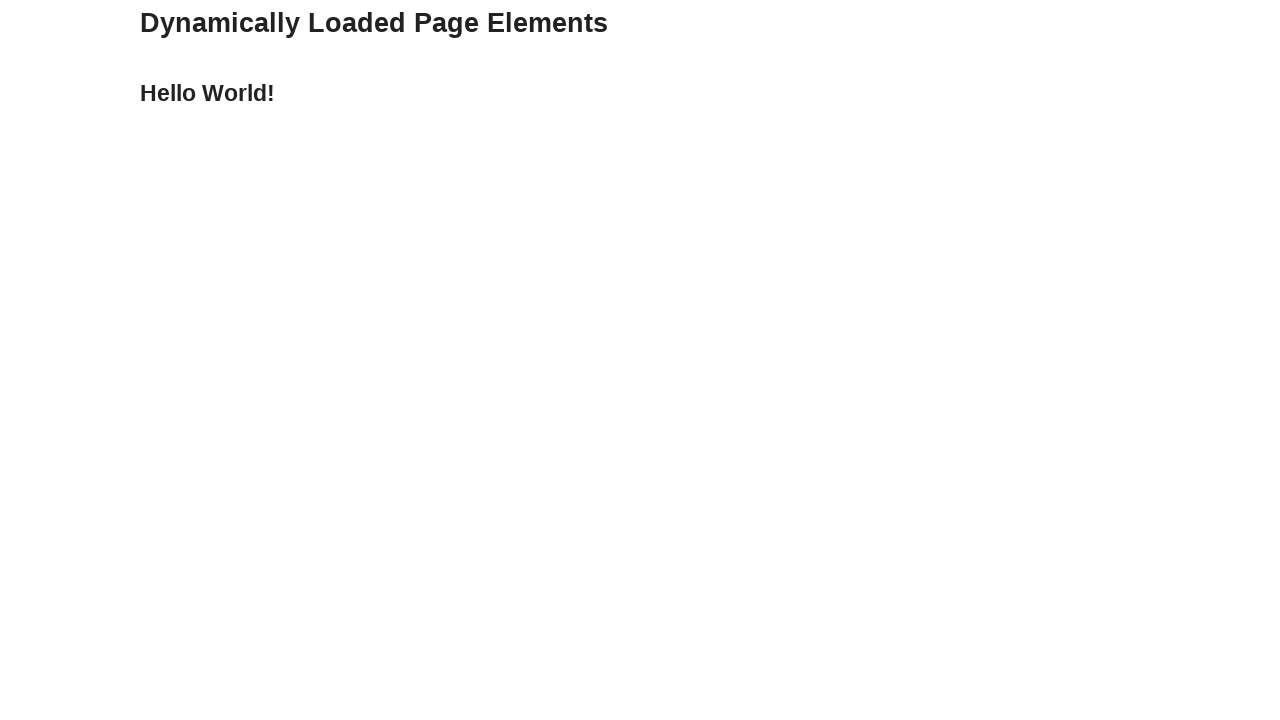